Tests window handling by navigating to the Windows practice page, clicking a link that opens a new window, switching to the new window, and verifying the title changes from "Windows" to "New Window".

Starting URL: https://practice.cydeo.com/windows

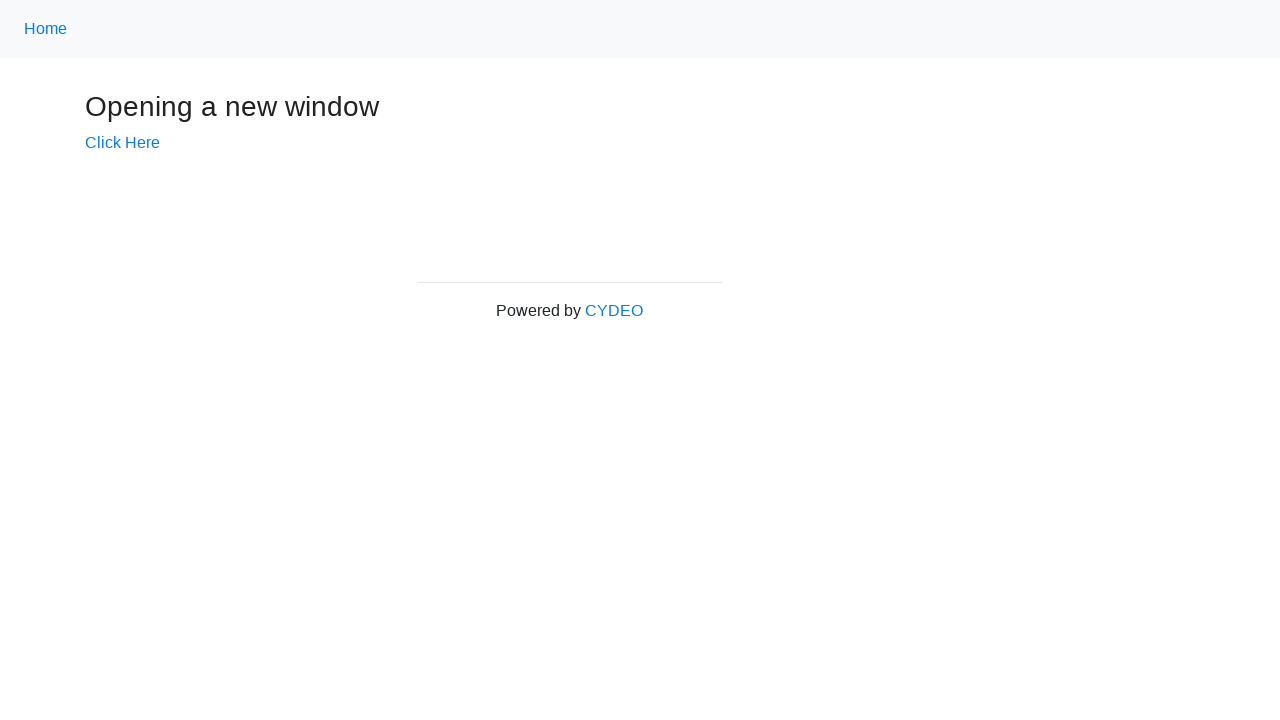

Navigated to Windows practice page
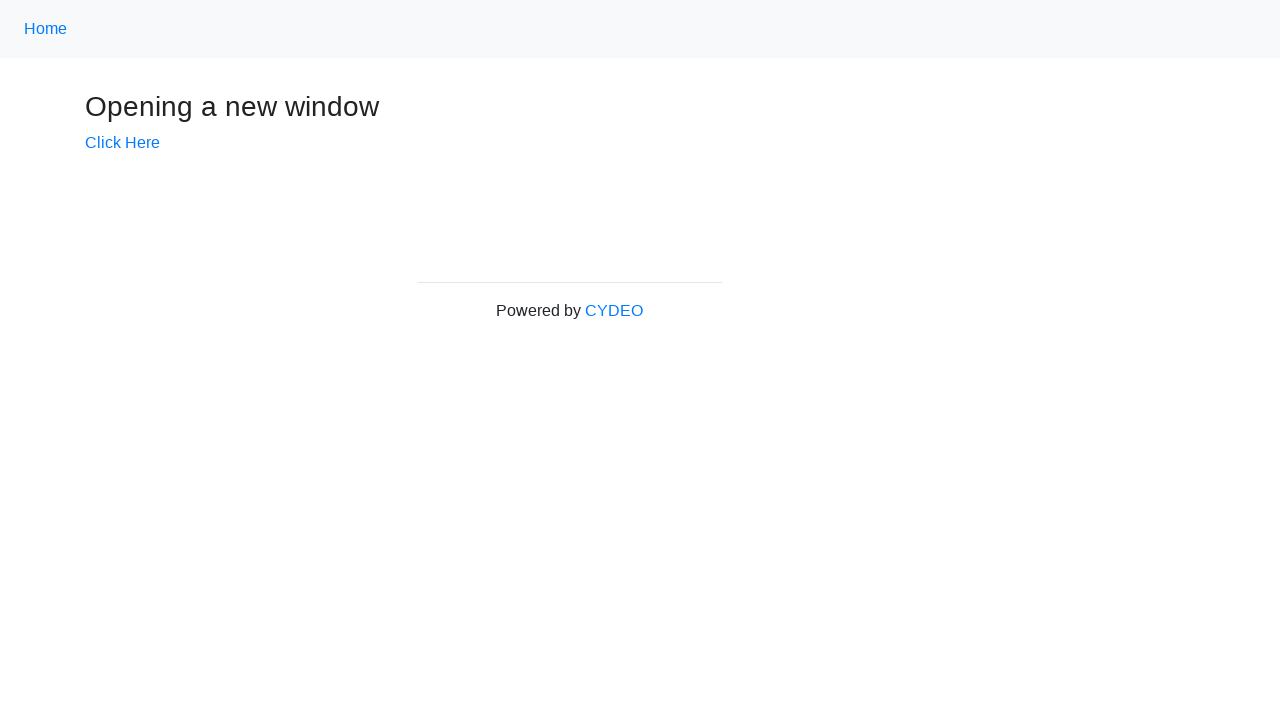

Verified initial page title is 'Windows'
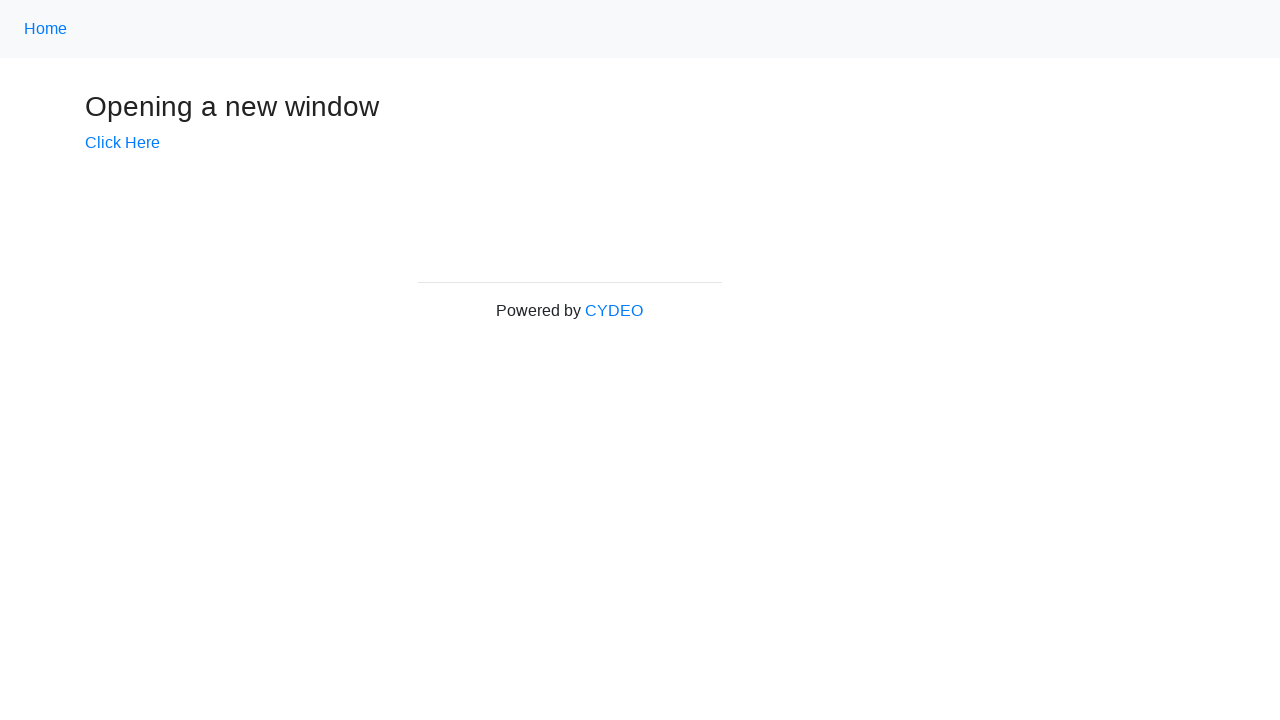

Clicked 'Click Here' link to open new window at (122, 143) on text=Click Here
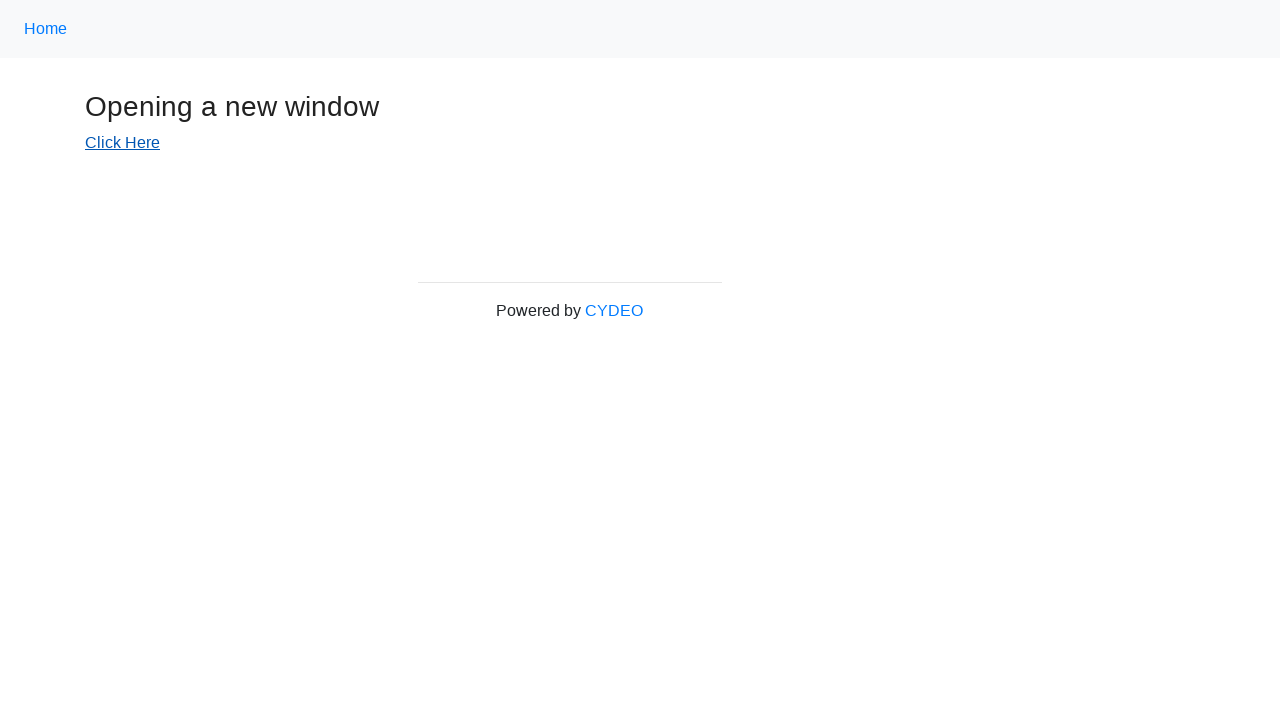

Captured reference to new window
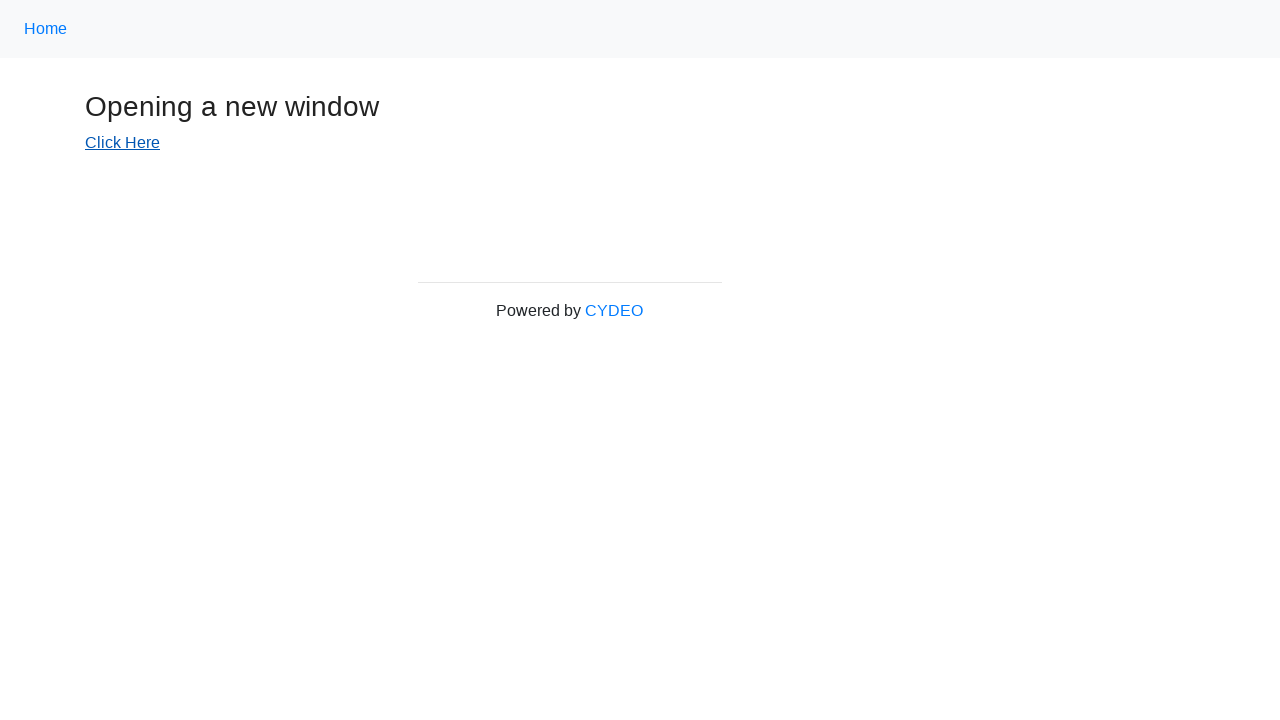

Waited for new window to fully load
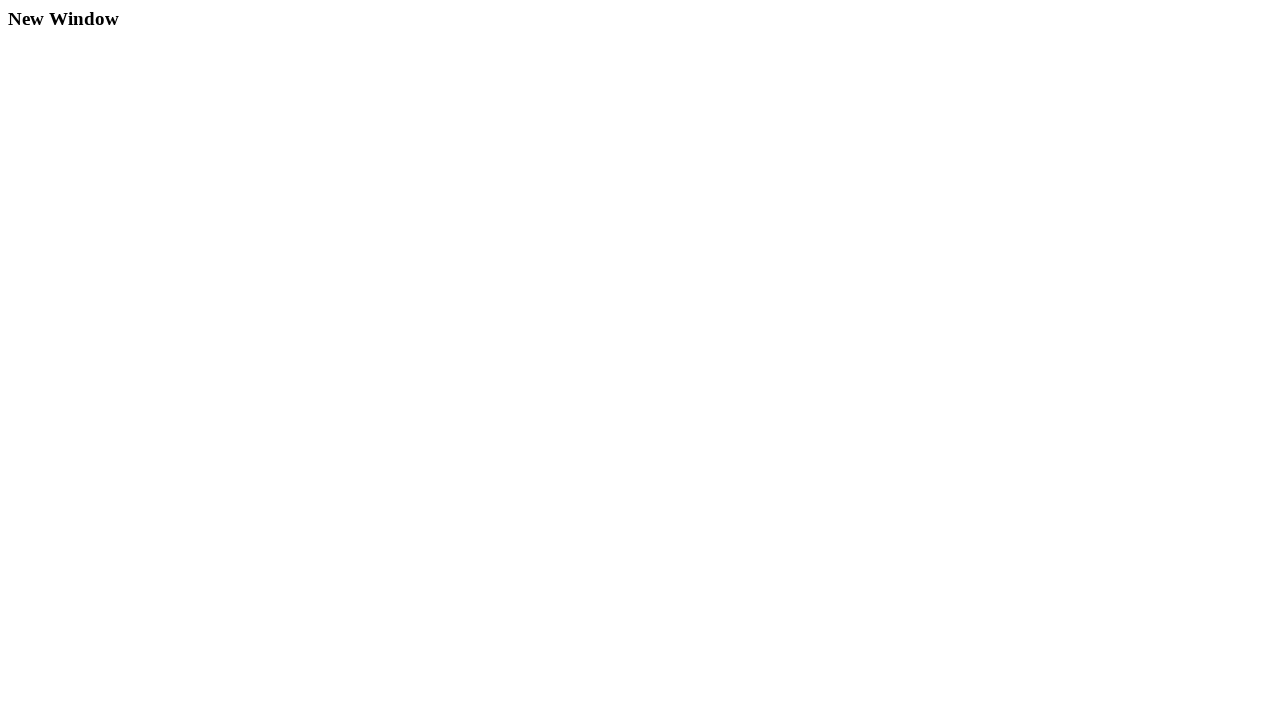

Verified new window title changed to 'New Window'
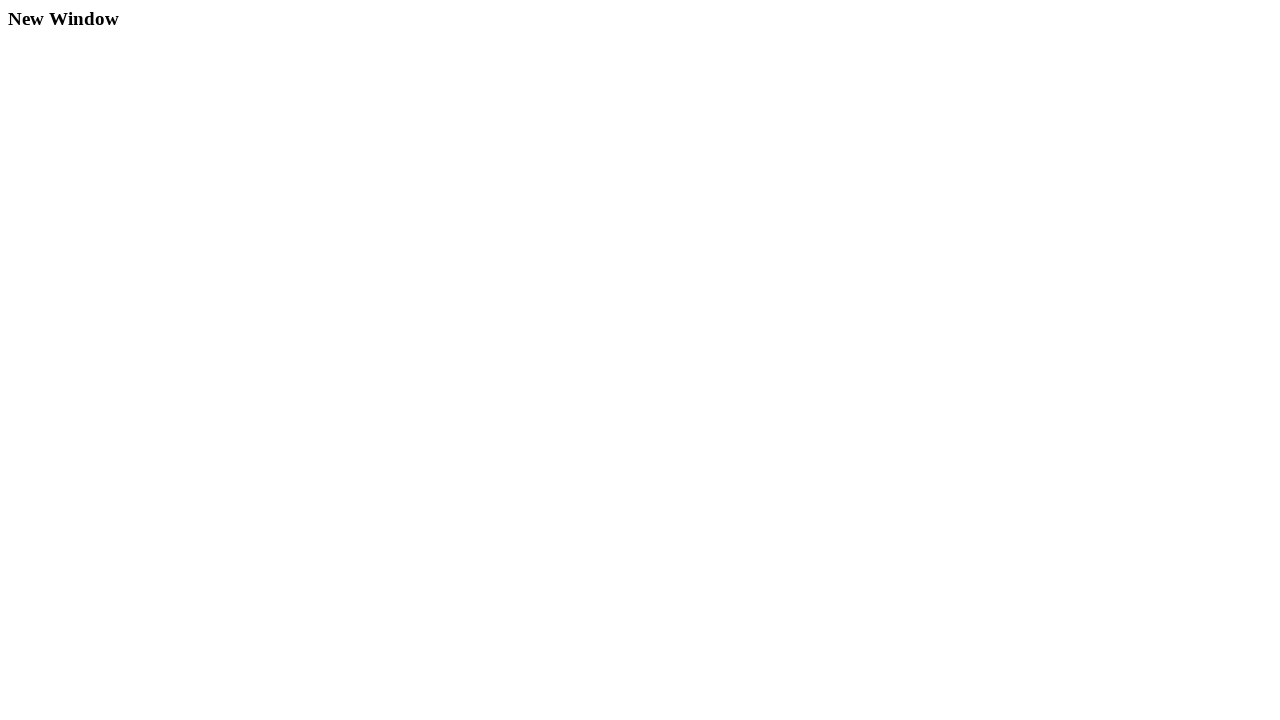

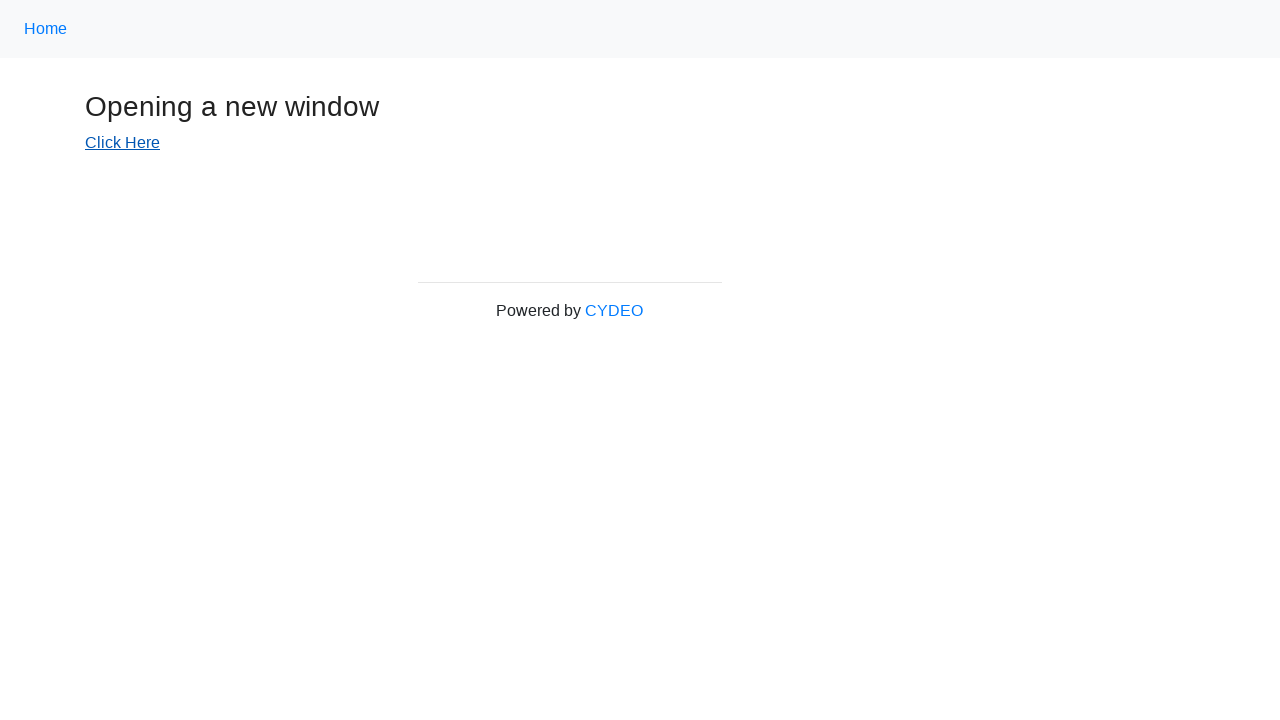